Navigates through multiple pages (tarot, dream-interpretation, tarot-spread, and back to home) to test for memory leaks during navigation.

Starting URL: https://test-studio-firebase.vercel.app

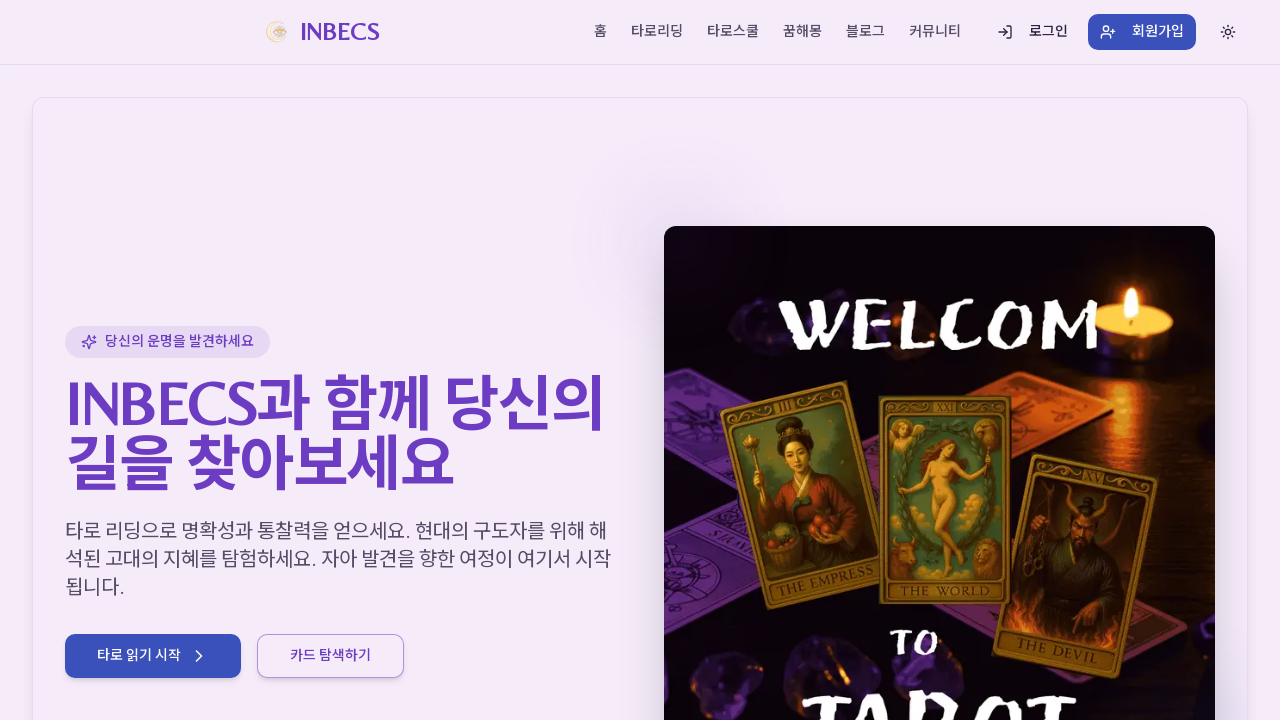

Navigated to tarot page
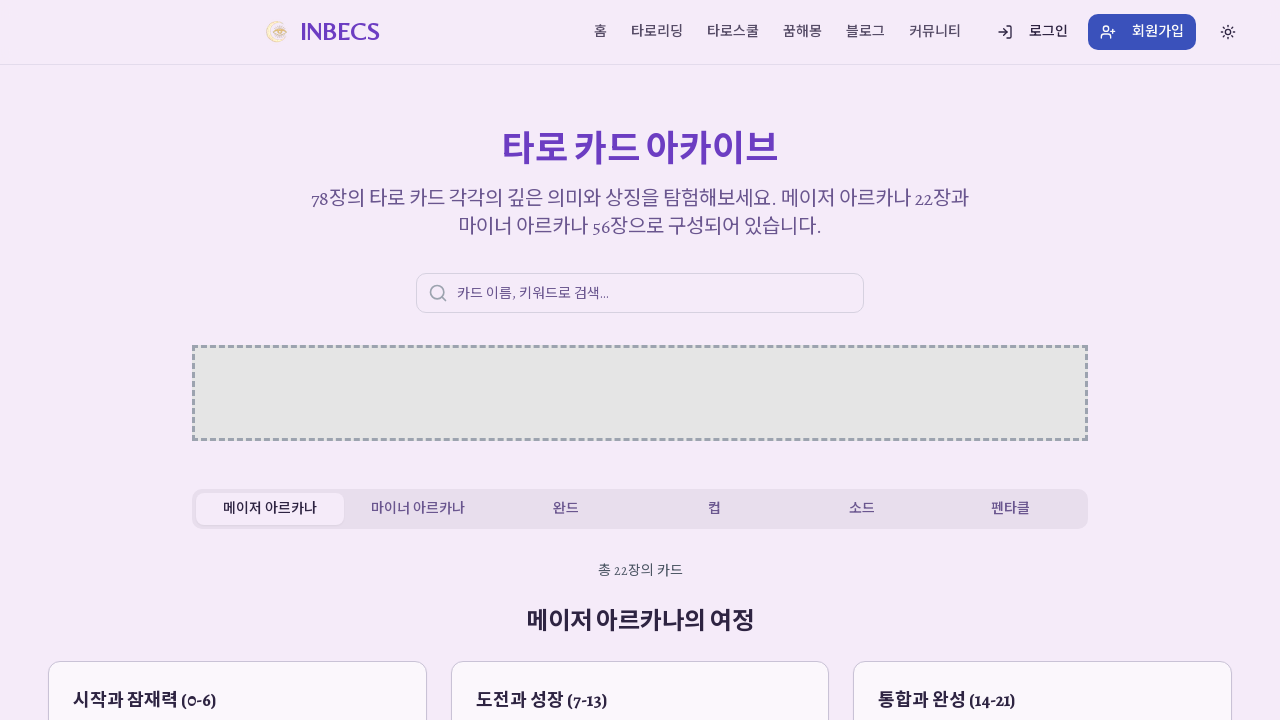

Waited for tarot page to load (networkidle)
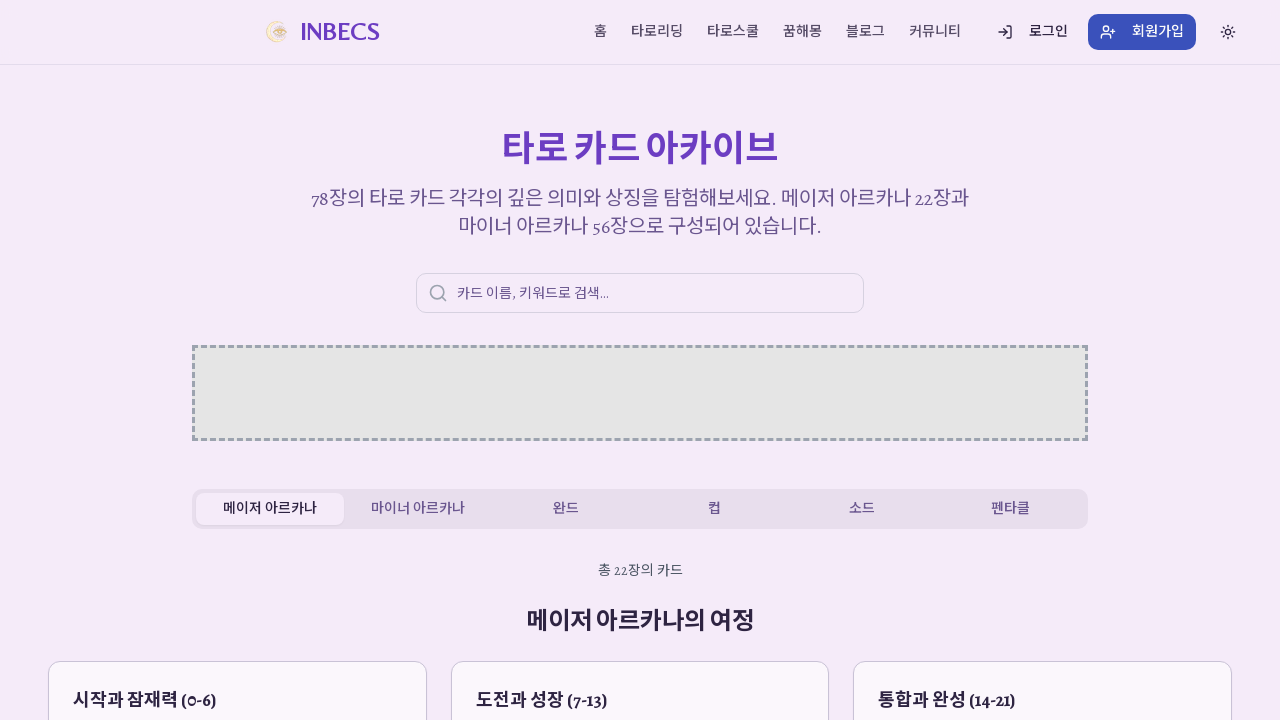

Navigated to dream-interpretation page
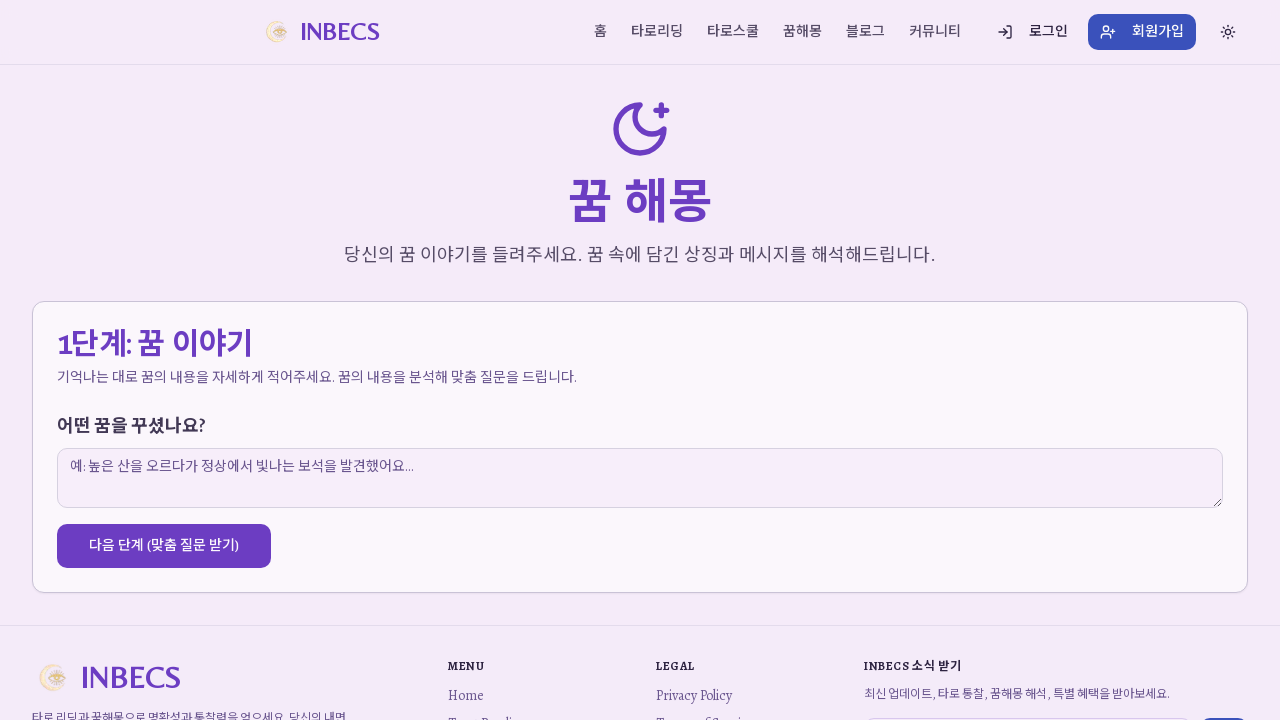

Waited for dream-interpretation page to load (networkidle)
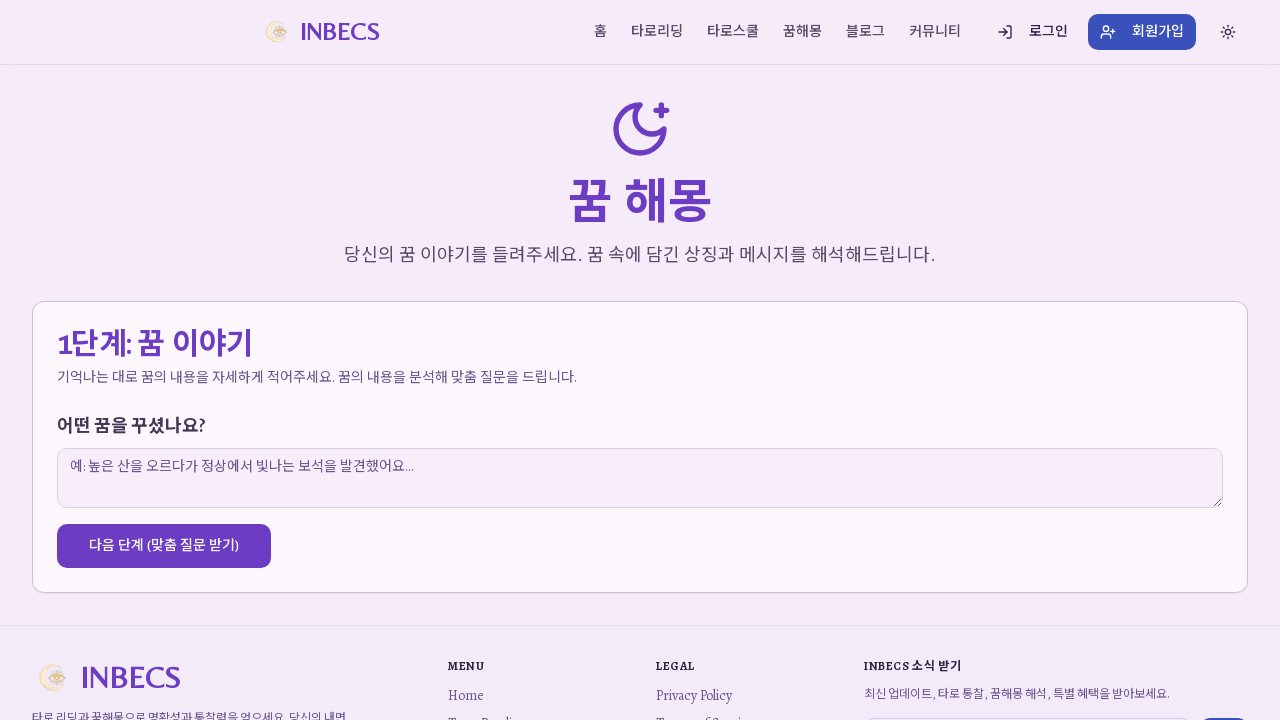

Navigated to tarot-spread page
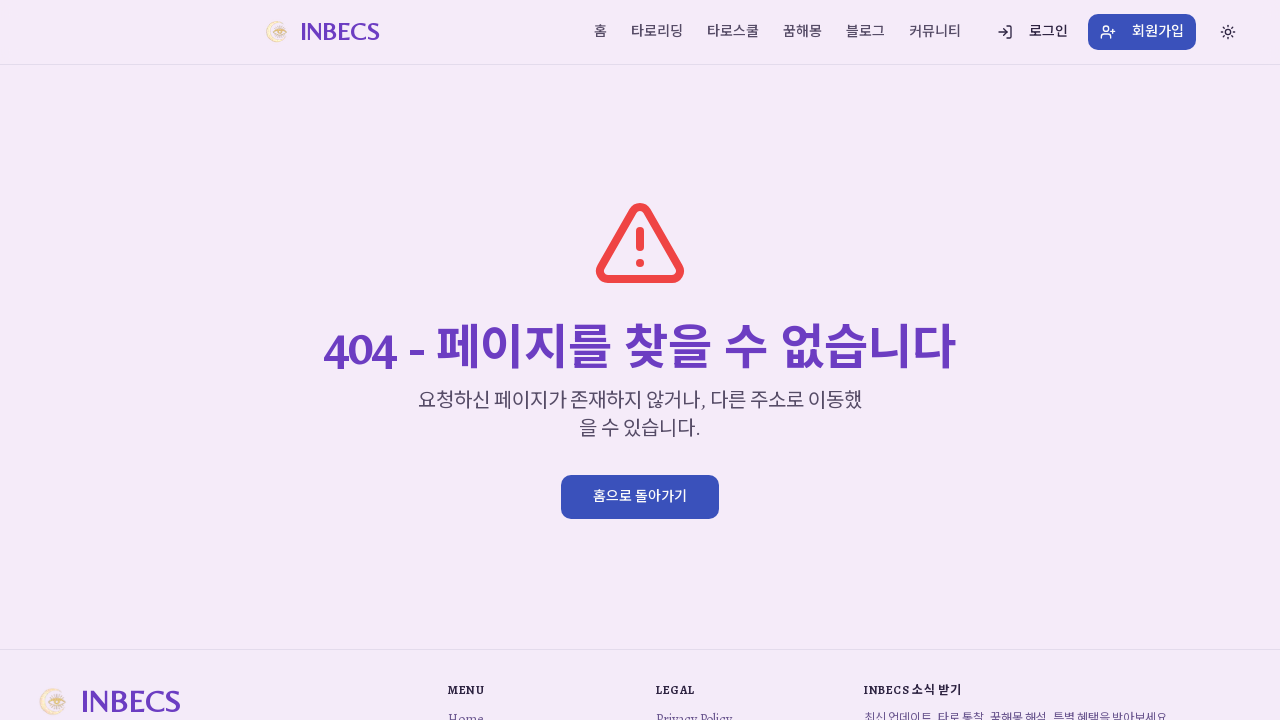

Waited for tarot-spread page to load (networkidle)
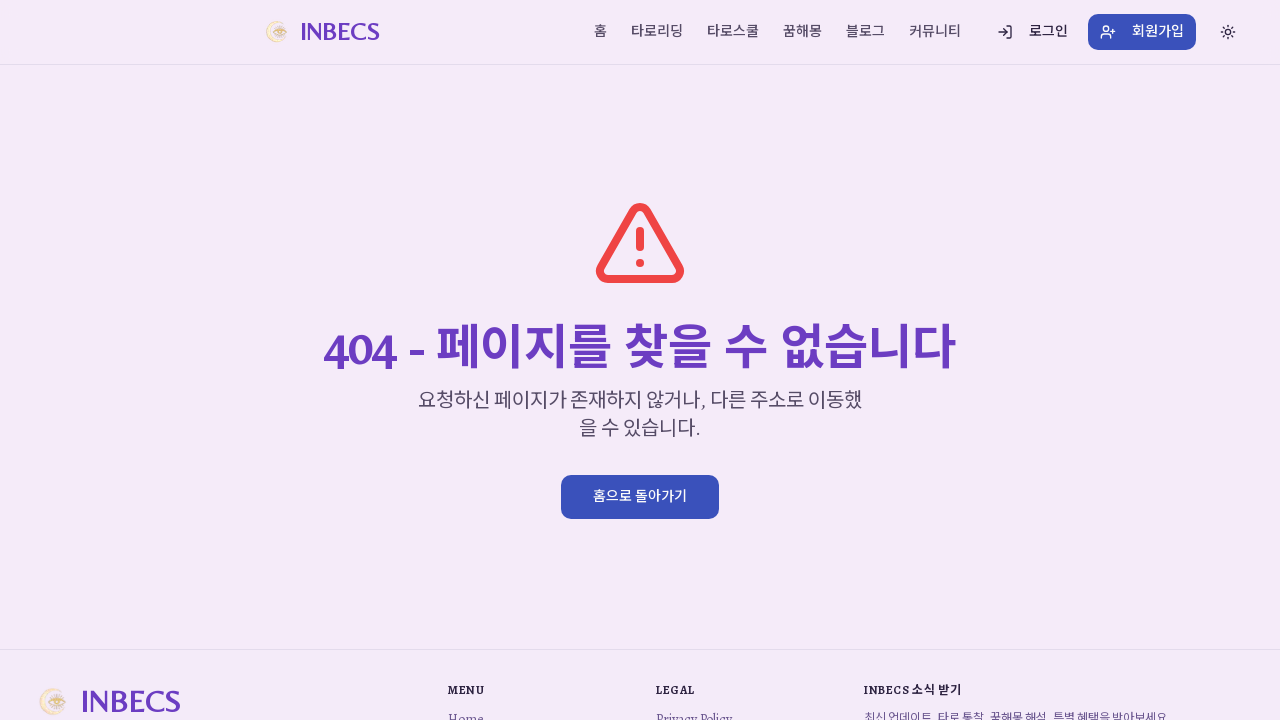

Navigated back to home page
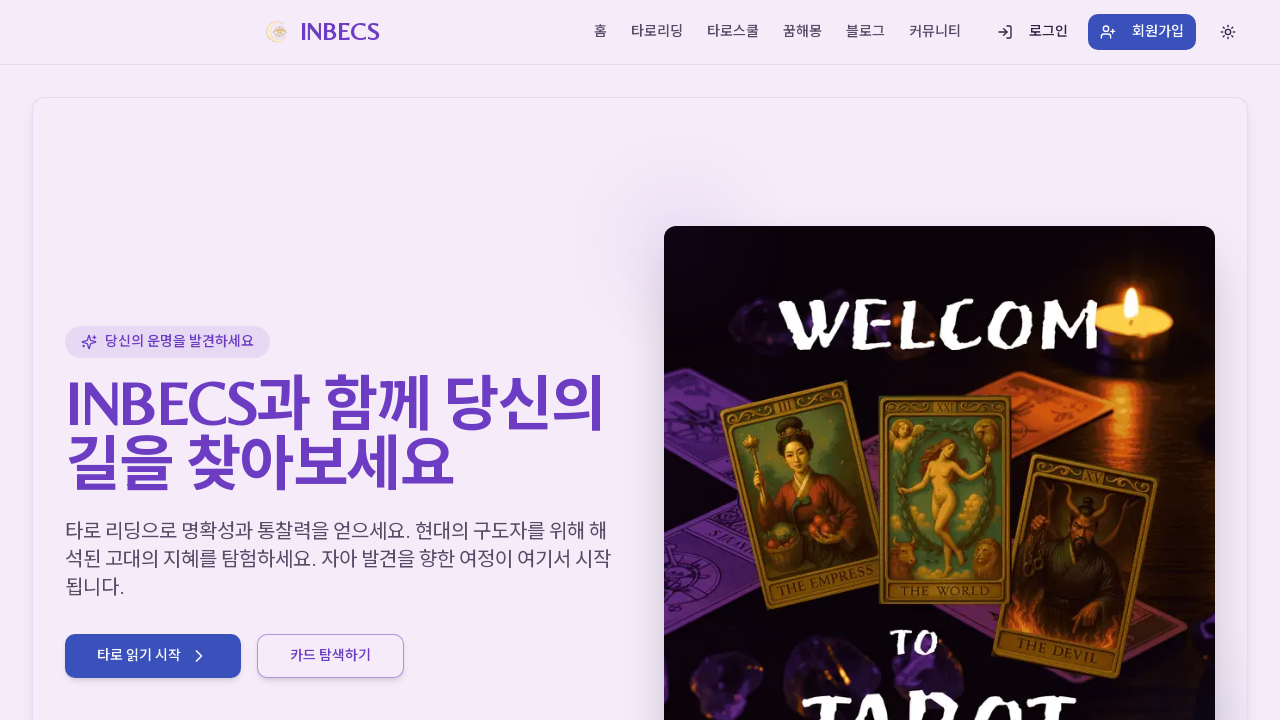

Waited for home page to load (networkidle)
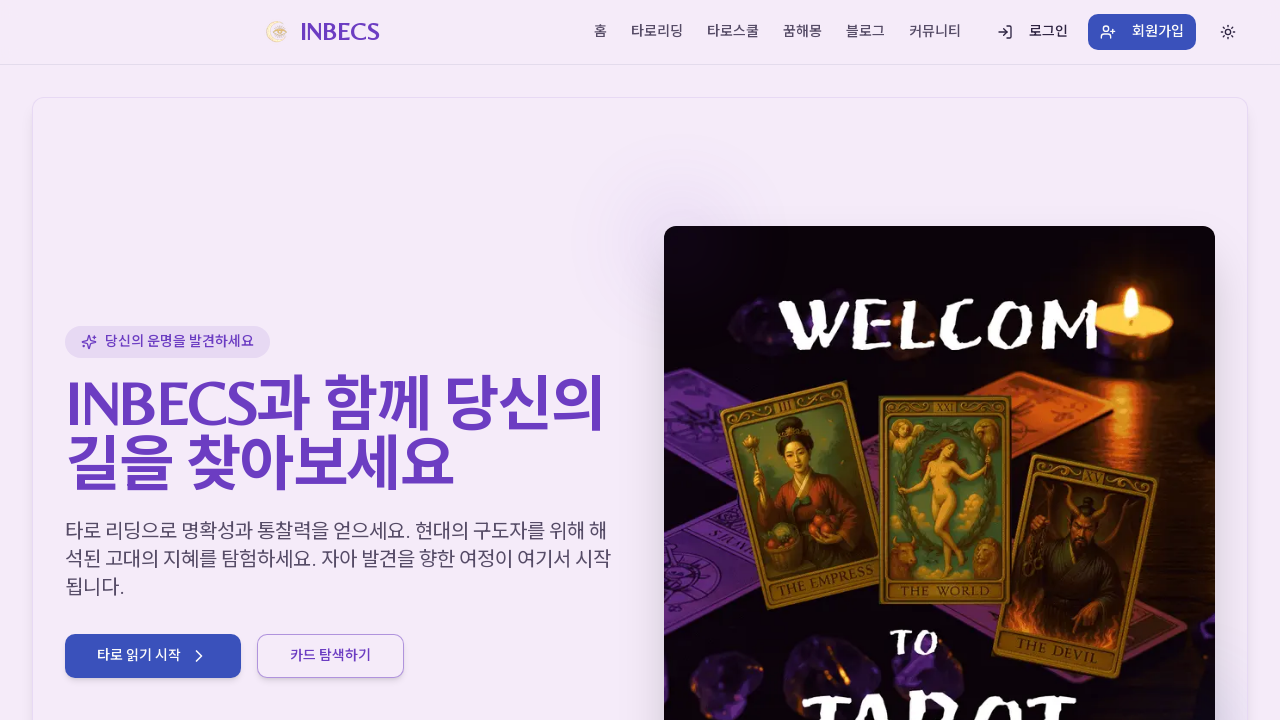

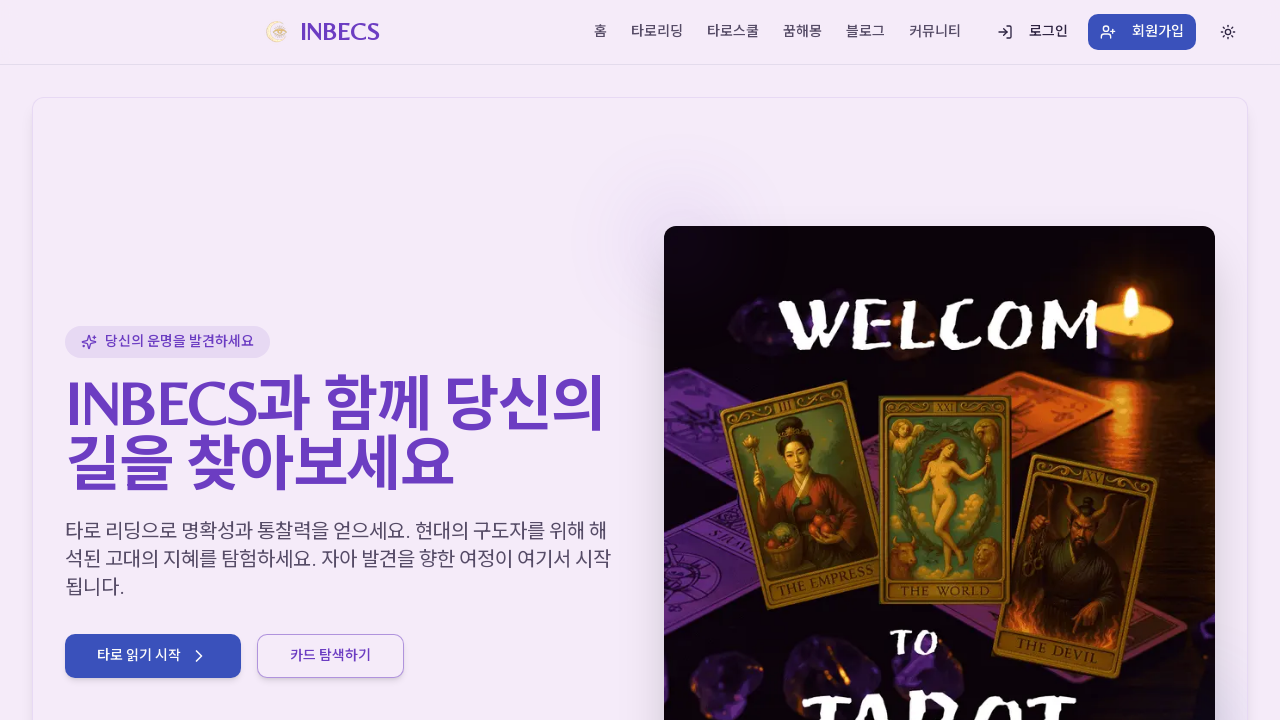